Tests registration validation by submitting form without email and verifying error message is displayed

Starting URL: https://www.sharelane.com/cgi-bin/register.py?page=1&zip_code=55555

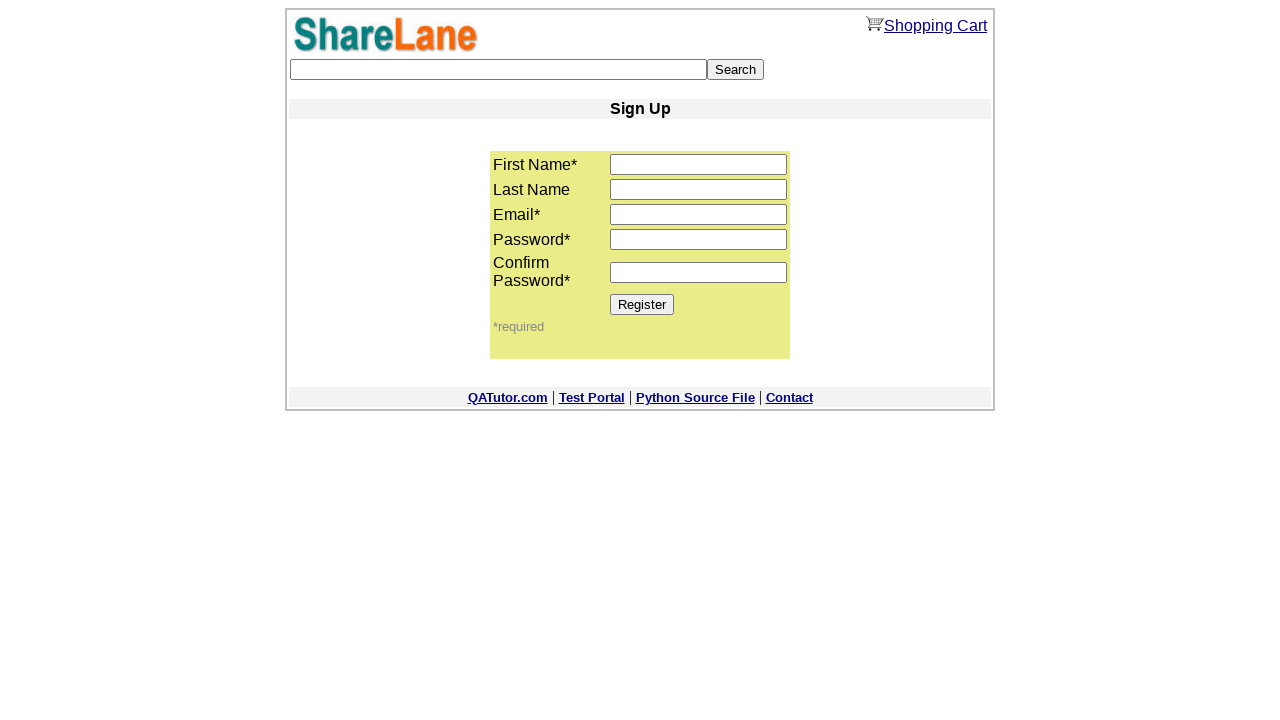

Filled first name field with 'Andrei' on input[name='first_name']
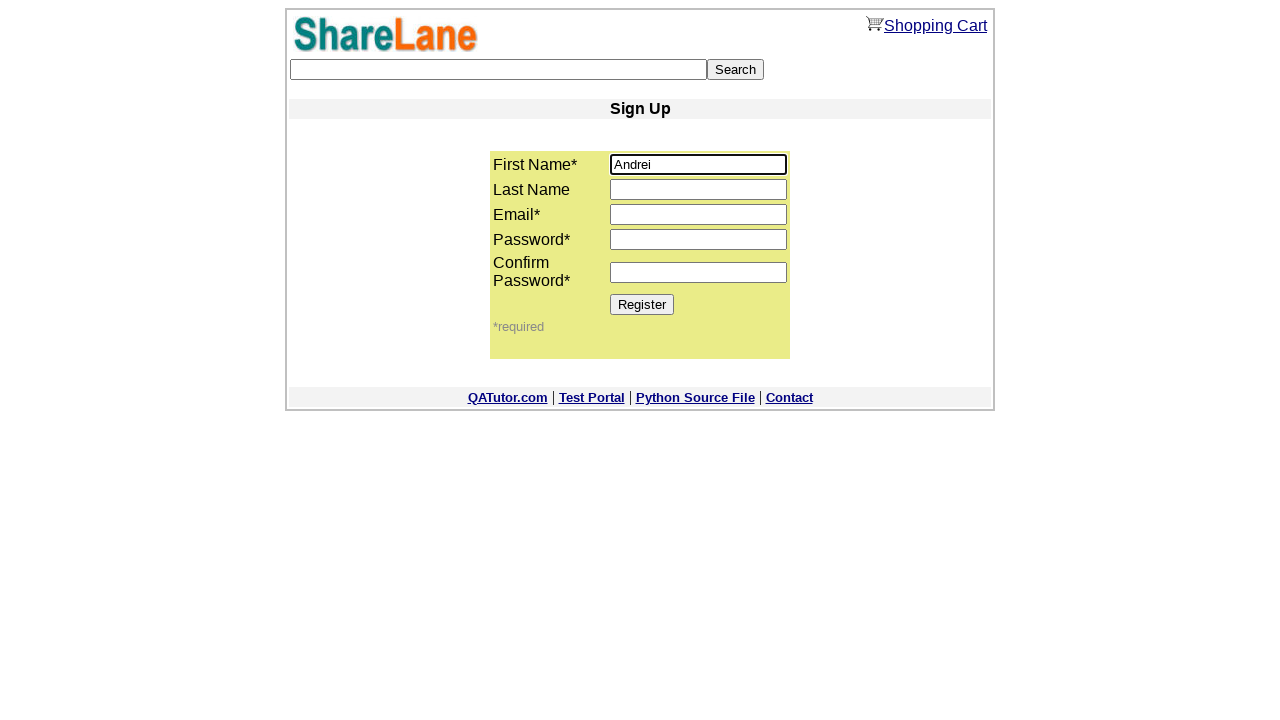

Filled last name field with 'Anufrik' on input[name='last_name']
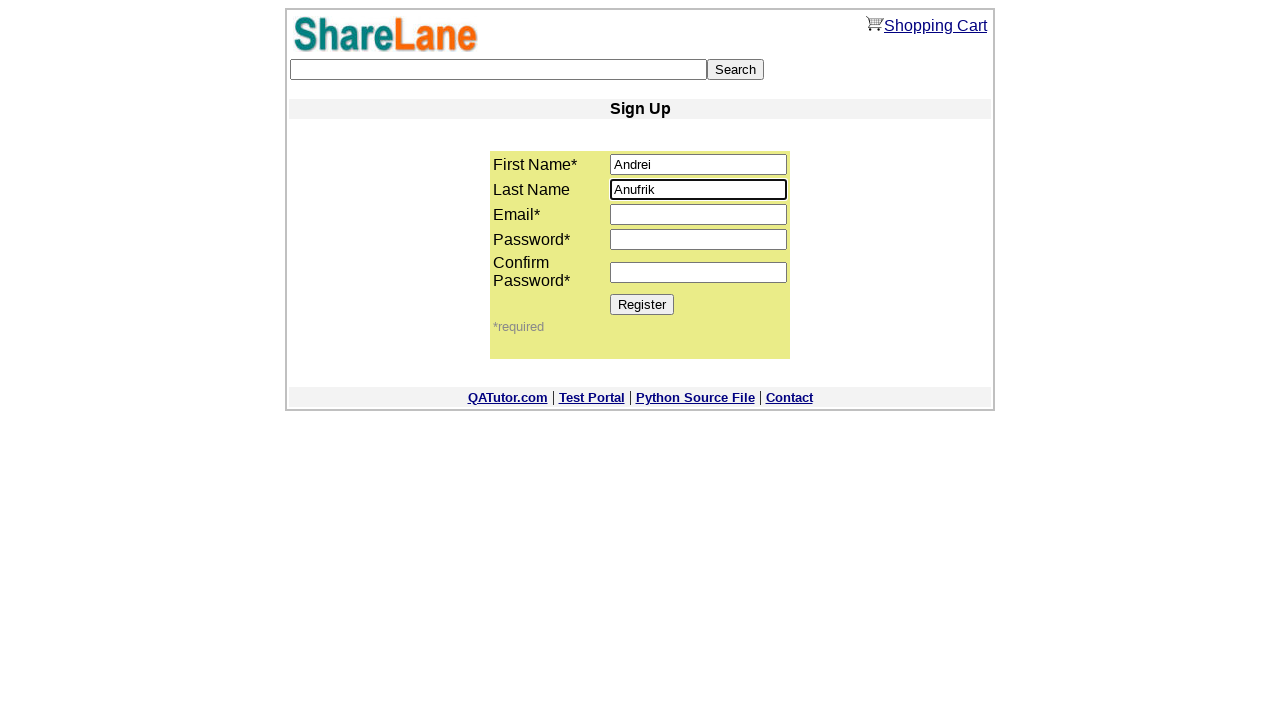

Left email field empty on input[name='email']
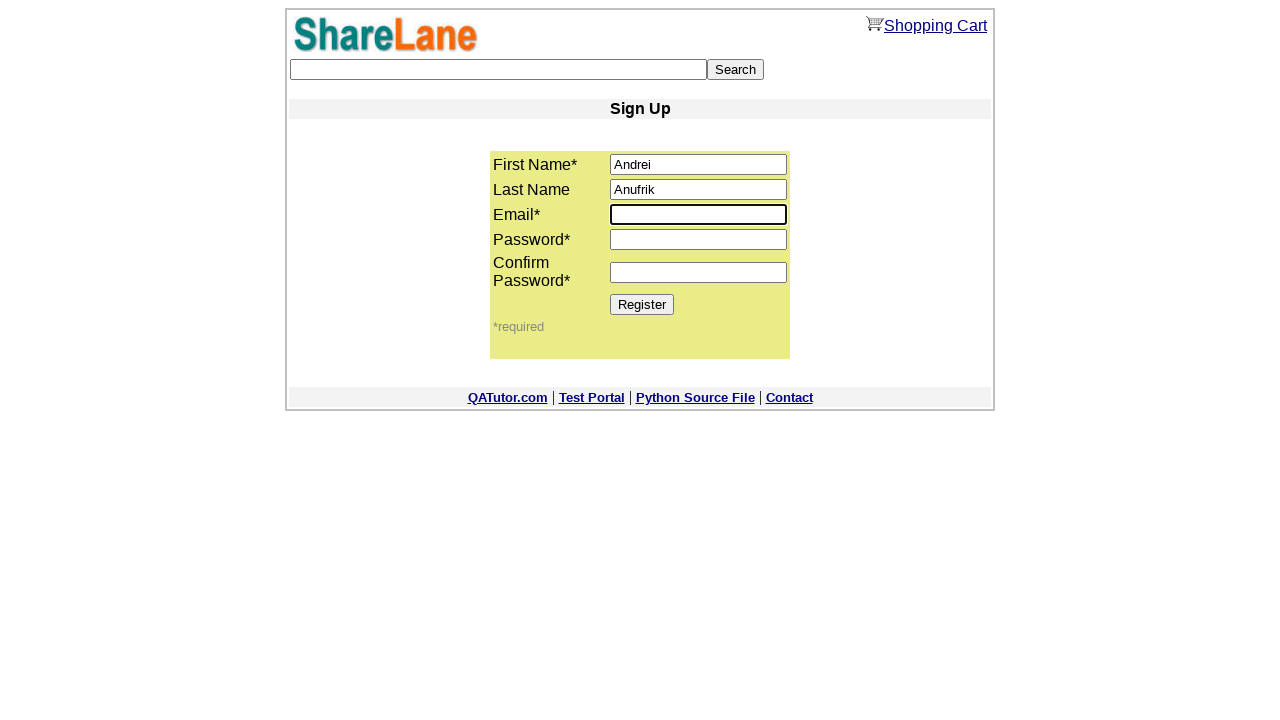

Filled password field with '1234' on input[name='password1']
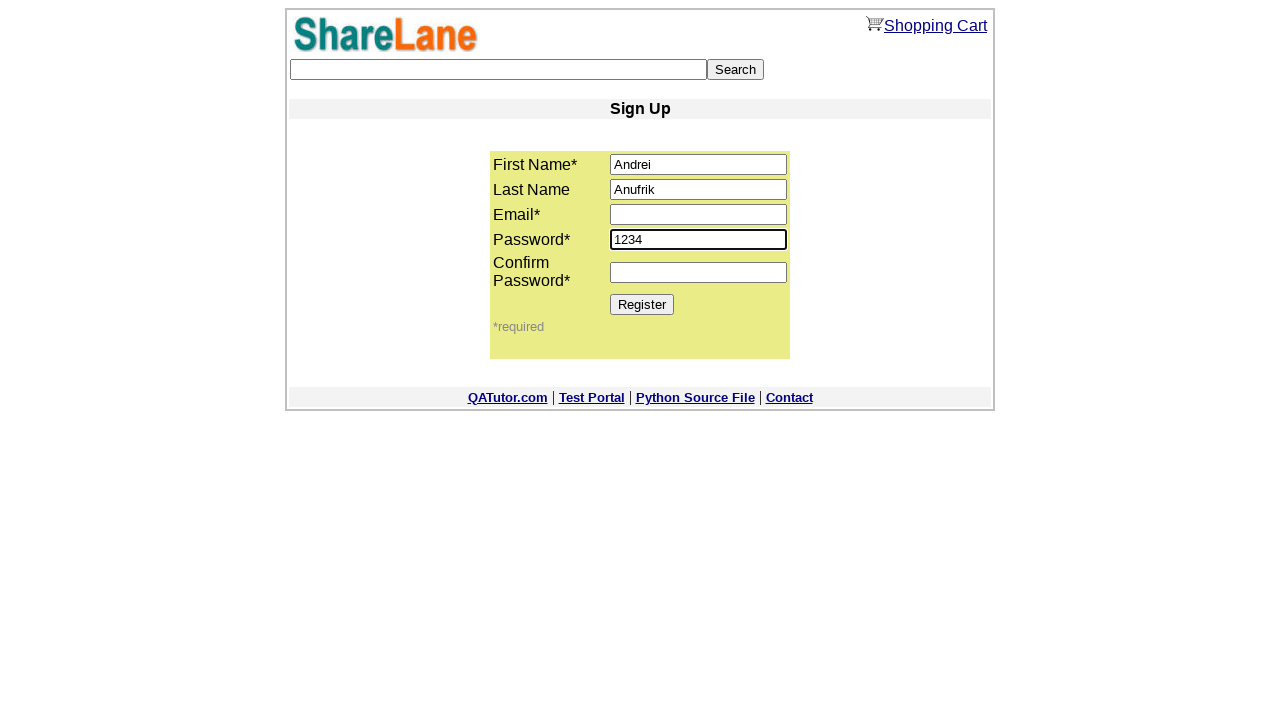

Filled confirm password field with '1234' on input[name='password2']
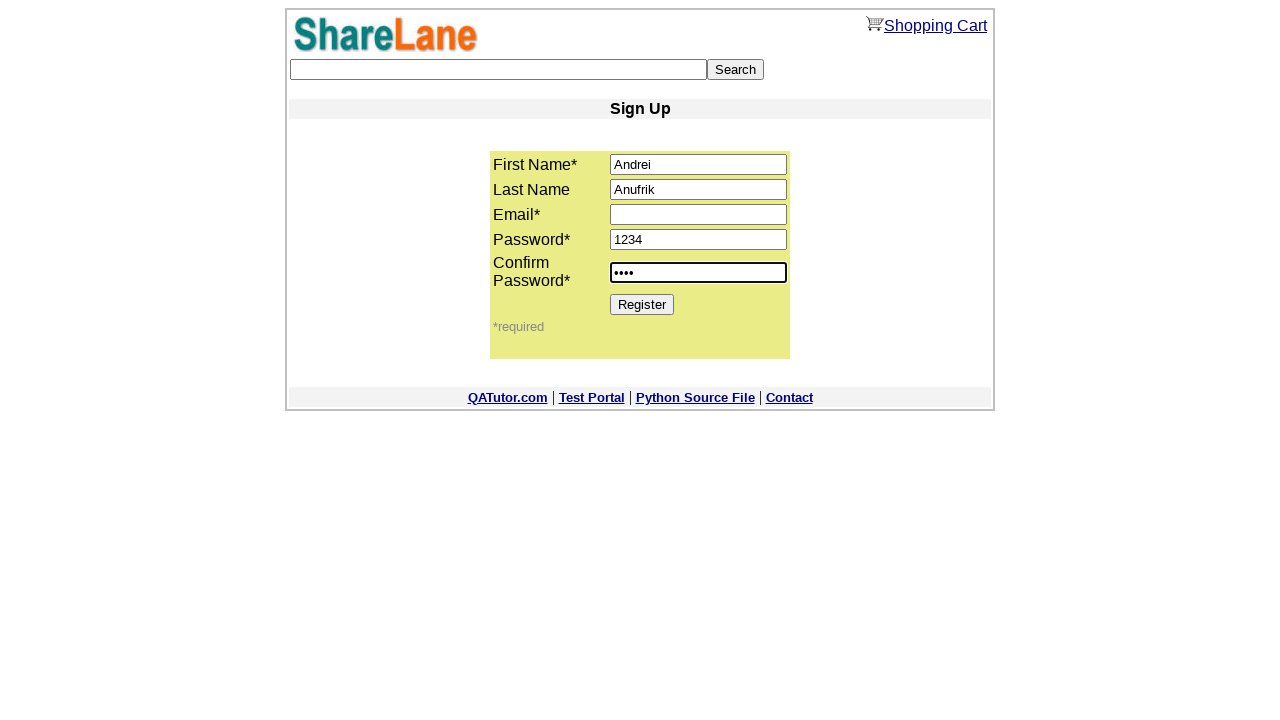

Clicked Register button to submit form without email at (642, 304) on input[value='Register']
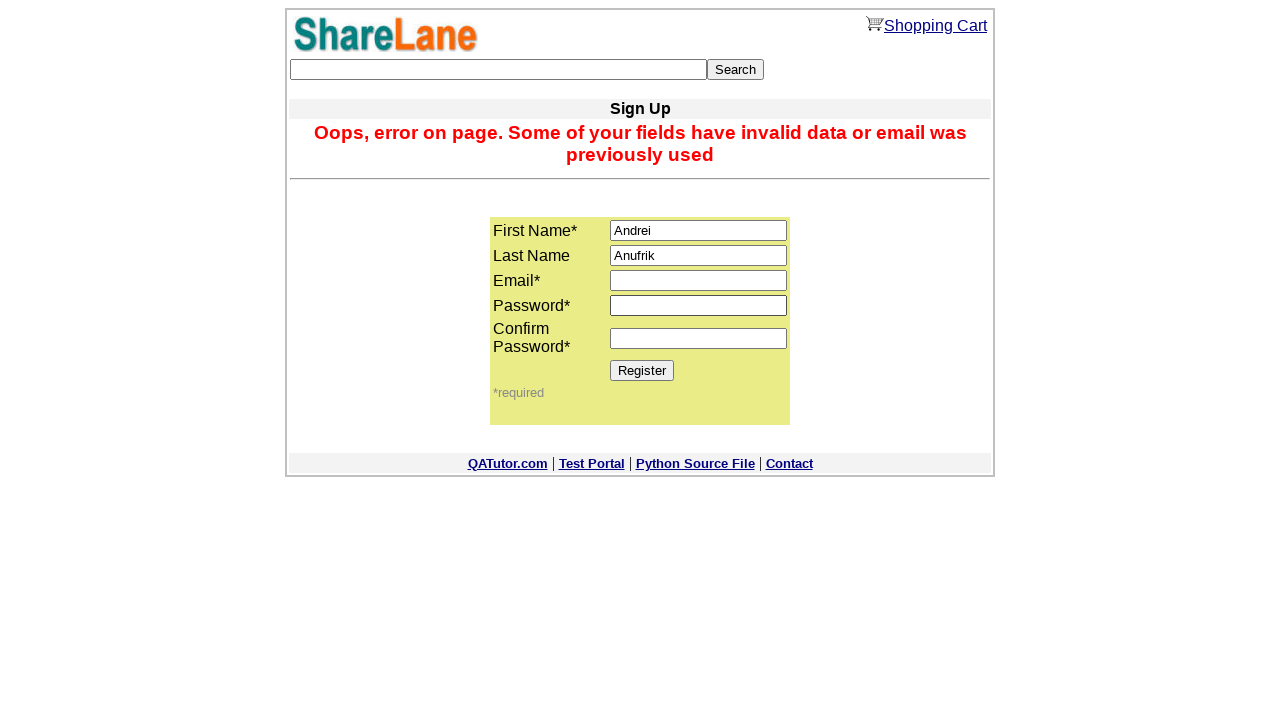

Verified error message 'invalid data' is displayed
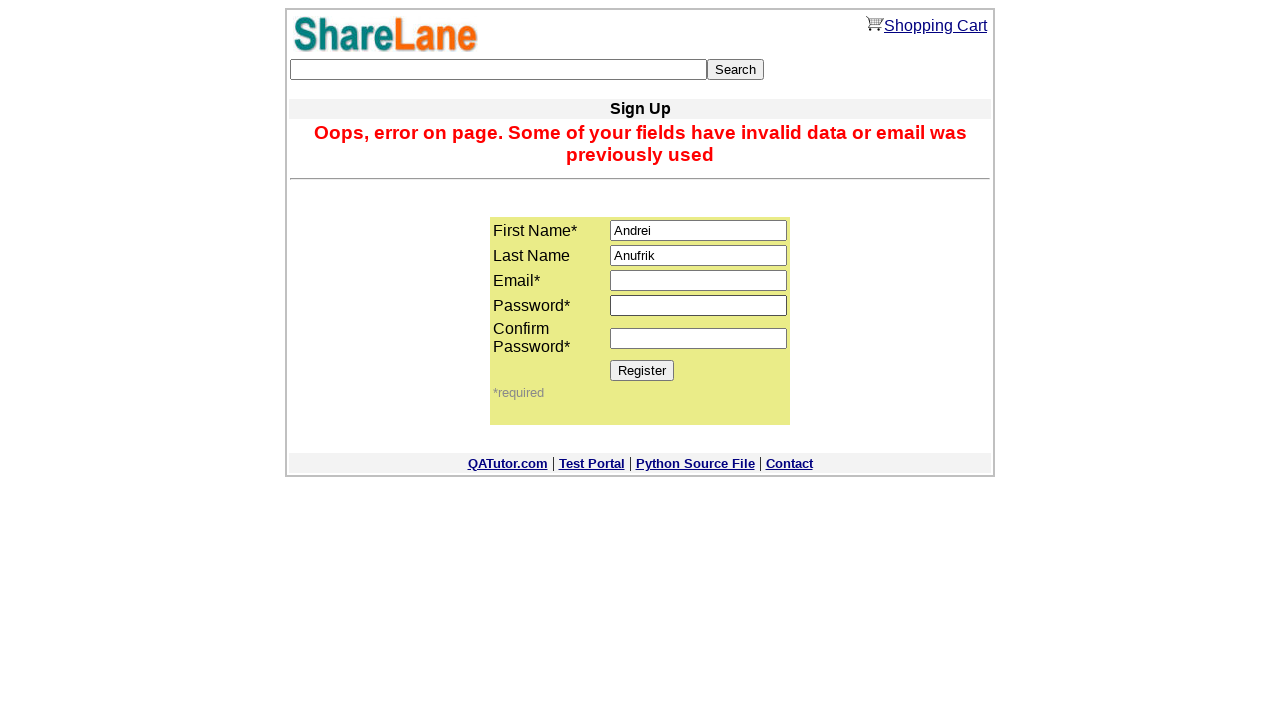

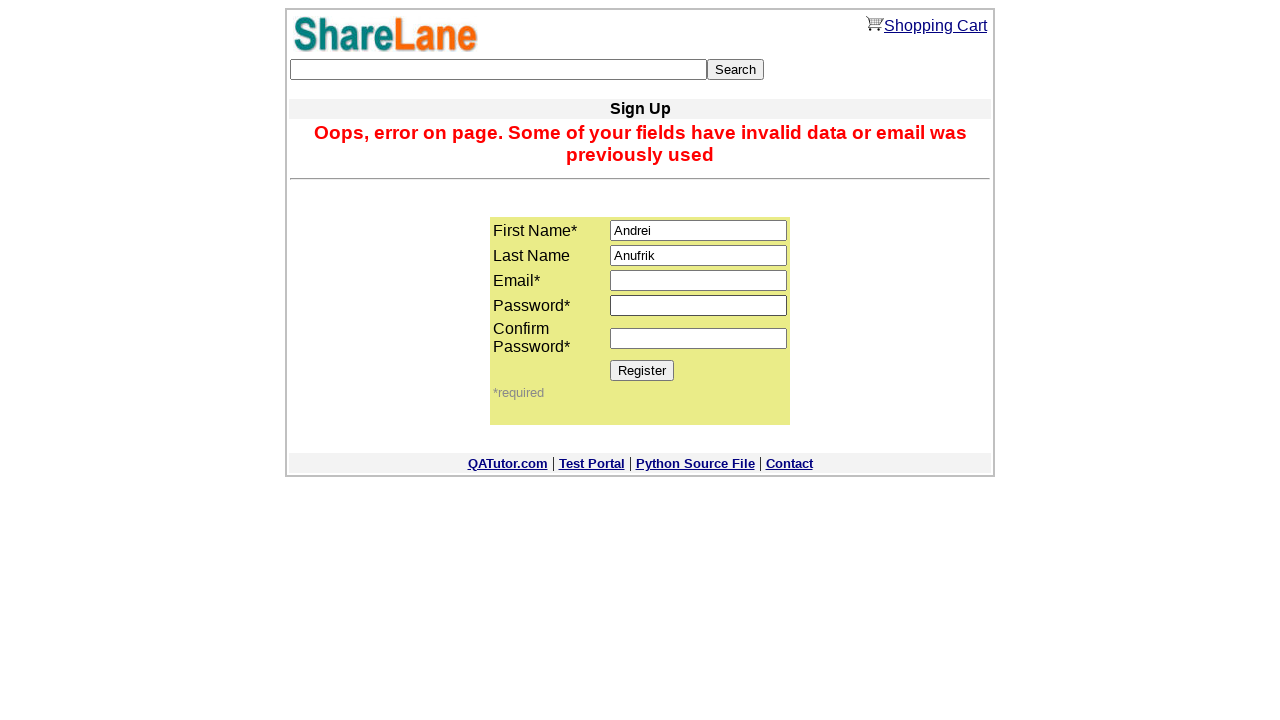